Tests if company logos or names in the companies section have clickable links.

Starting URL: https://playwright.dev

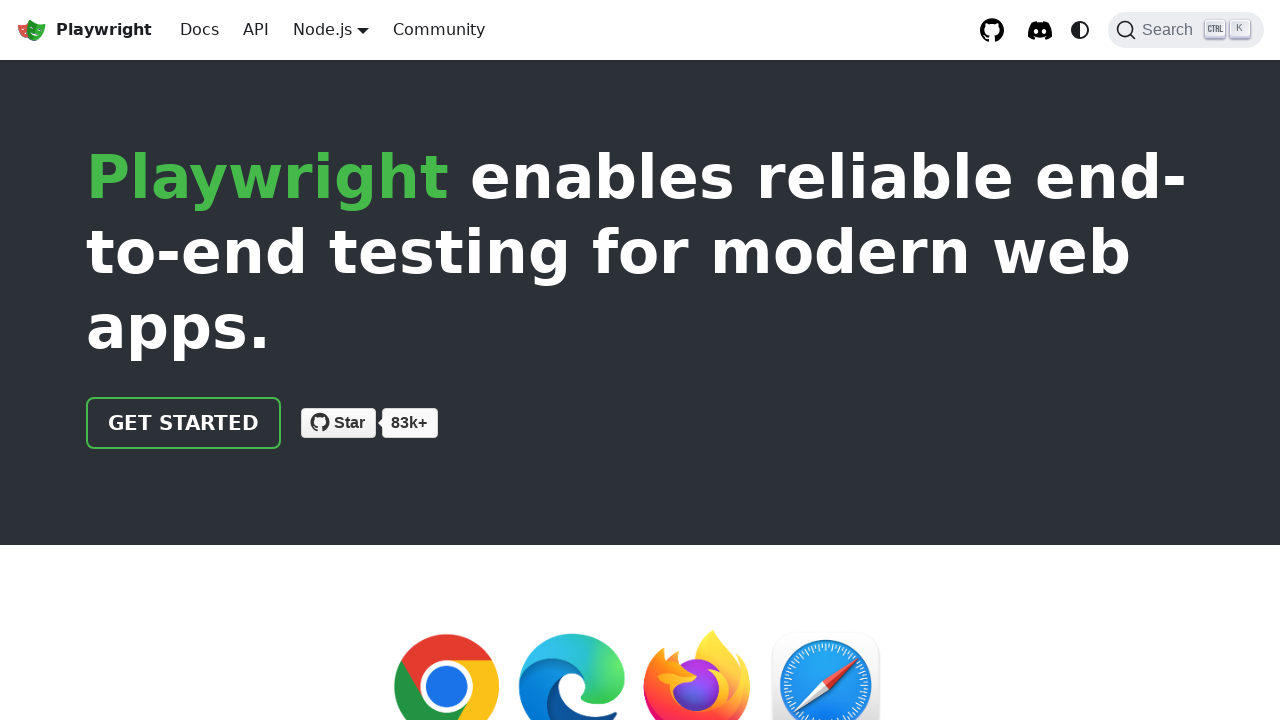

Scrolled to companies section with heading 'Chosen by companies and open source projects'
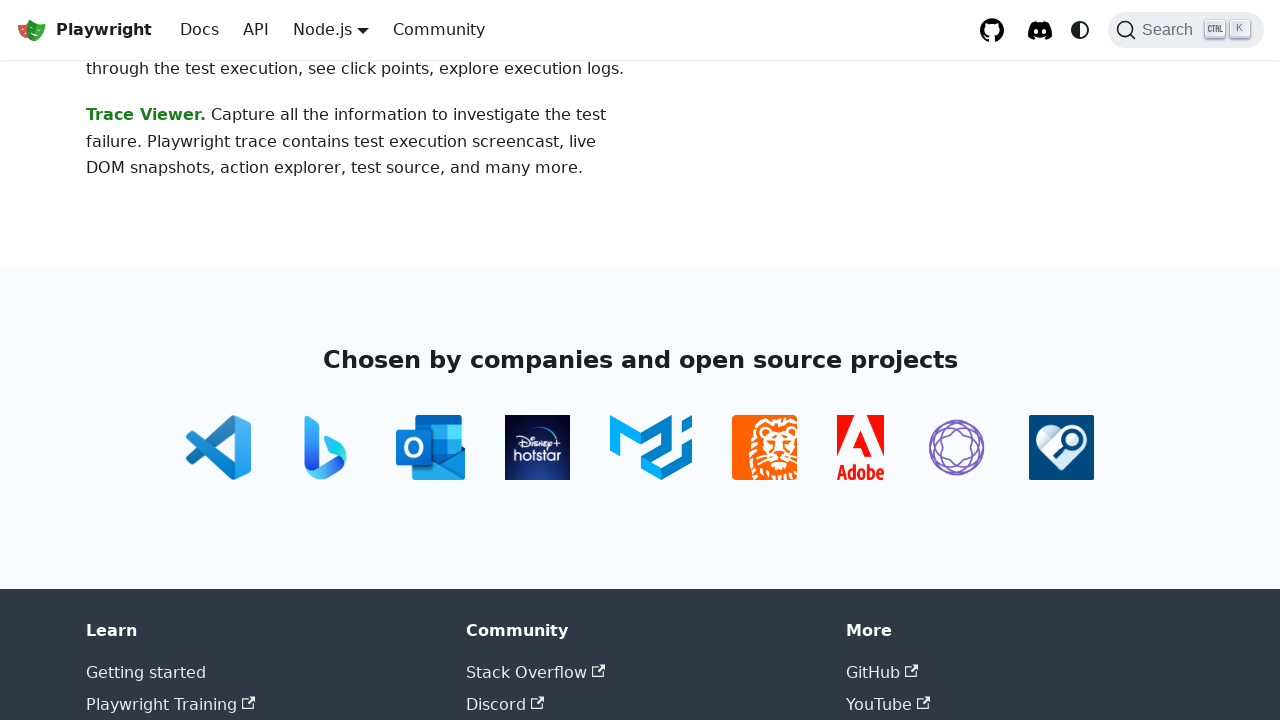

Located company links filtering for VS Code text
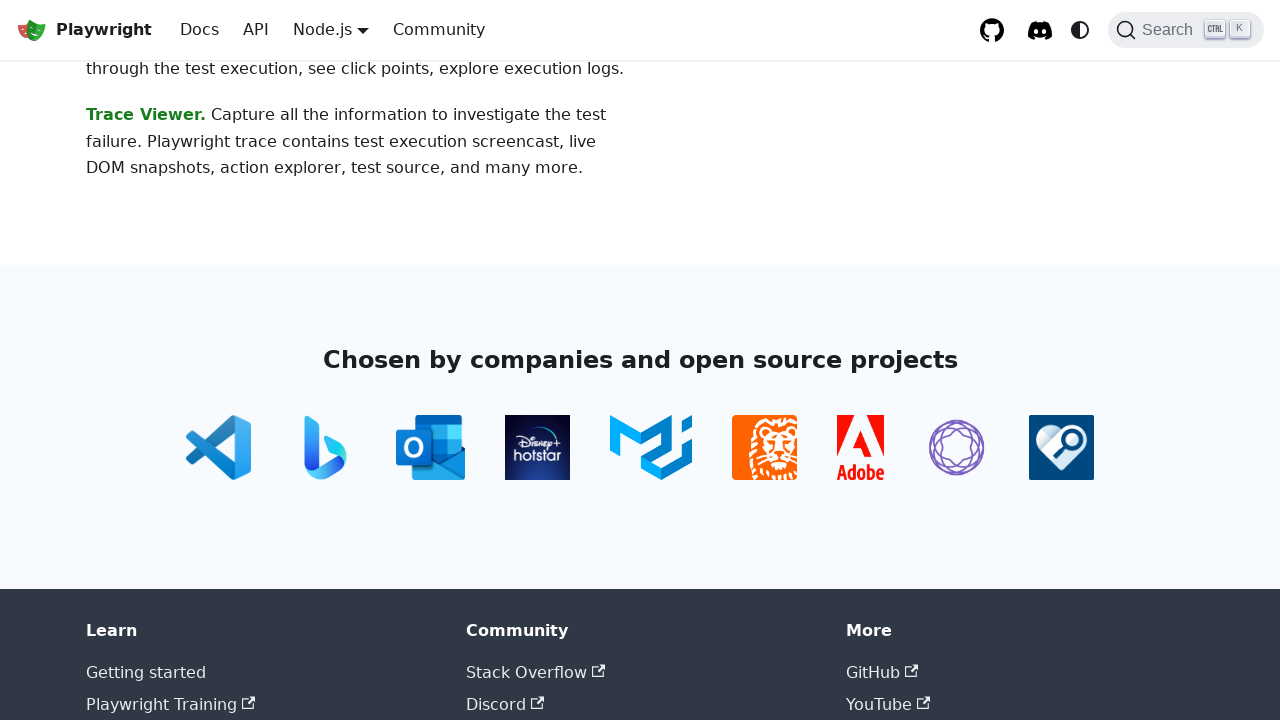

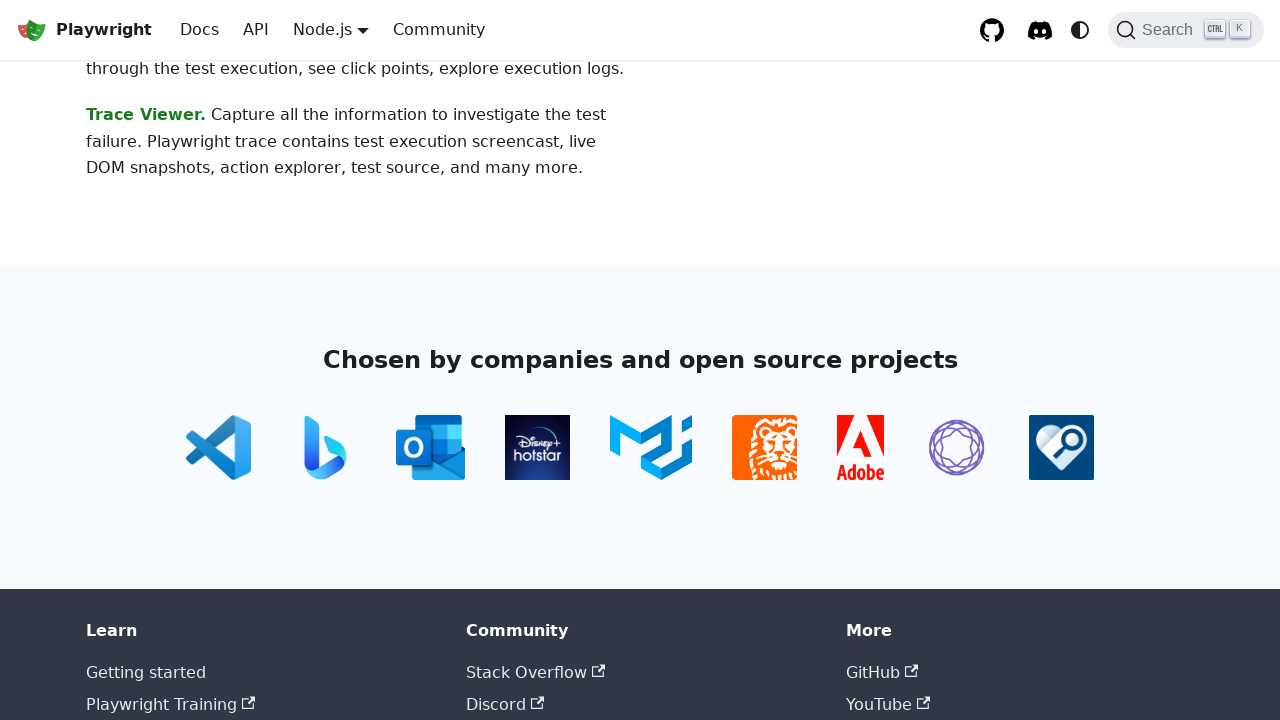